Navigates from DemoQA homepage to Elements section, then to Text Box page, fills out the form with name, email, and addresses, then submits

Starting URL: https://demoqa.com/

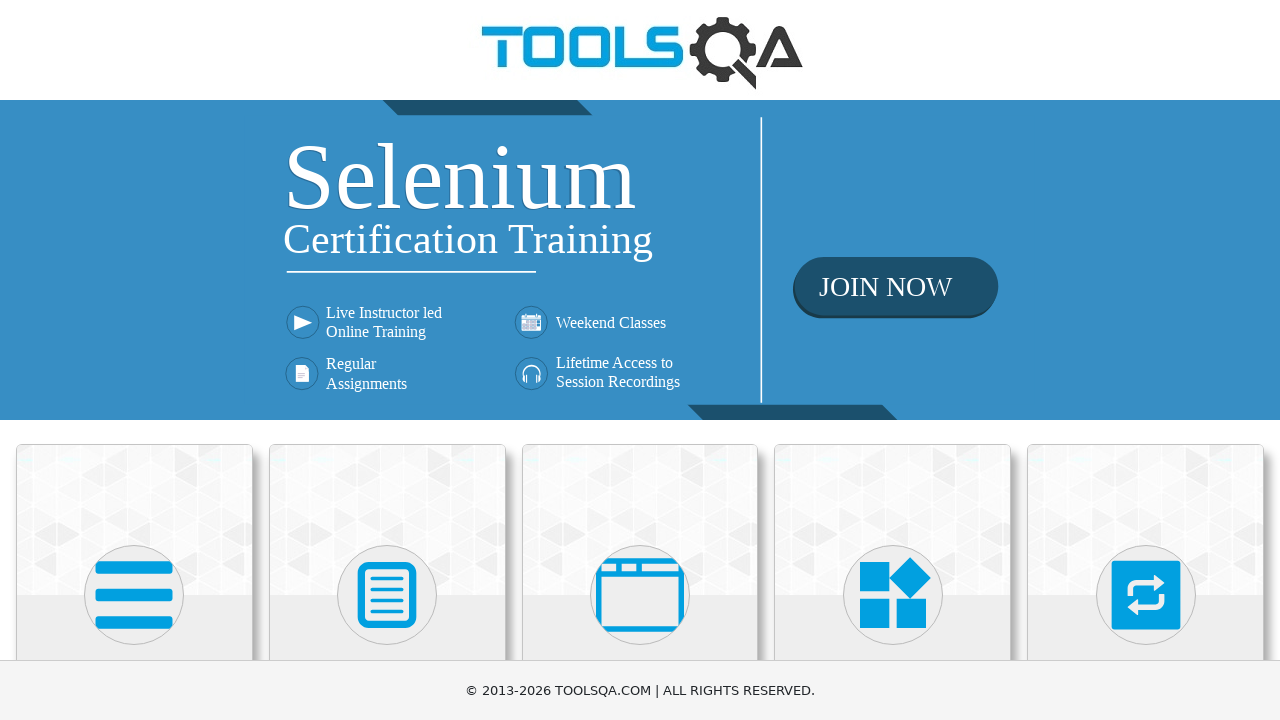

Scrolled down to view Elements card
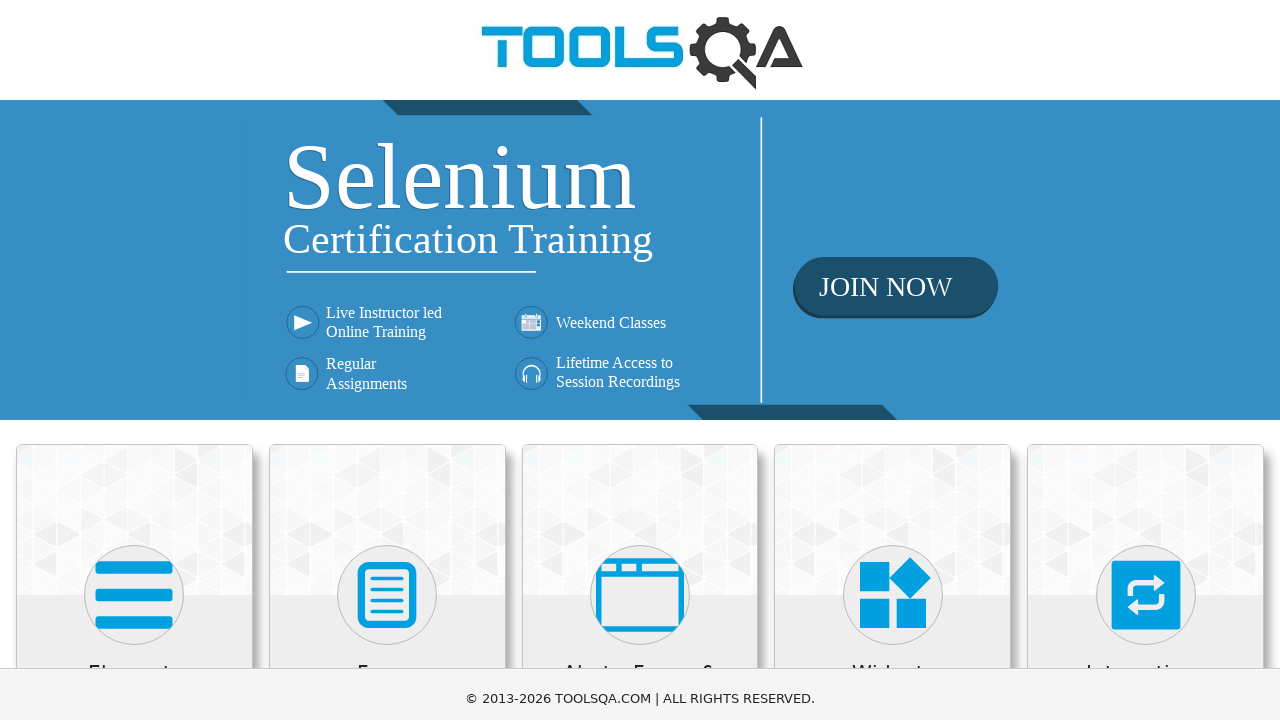

Clicked on Elements card at (134, 522) on .card:has-text('Elements')
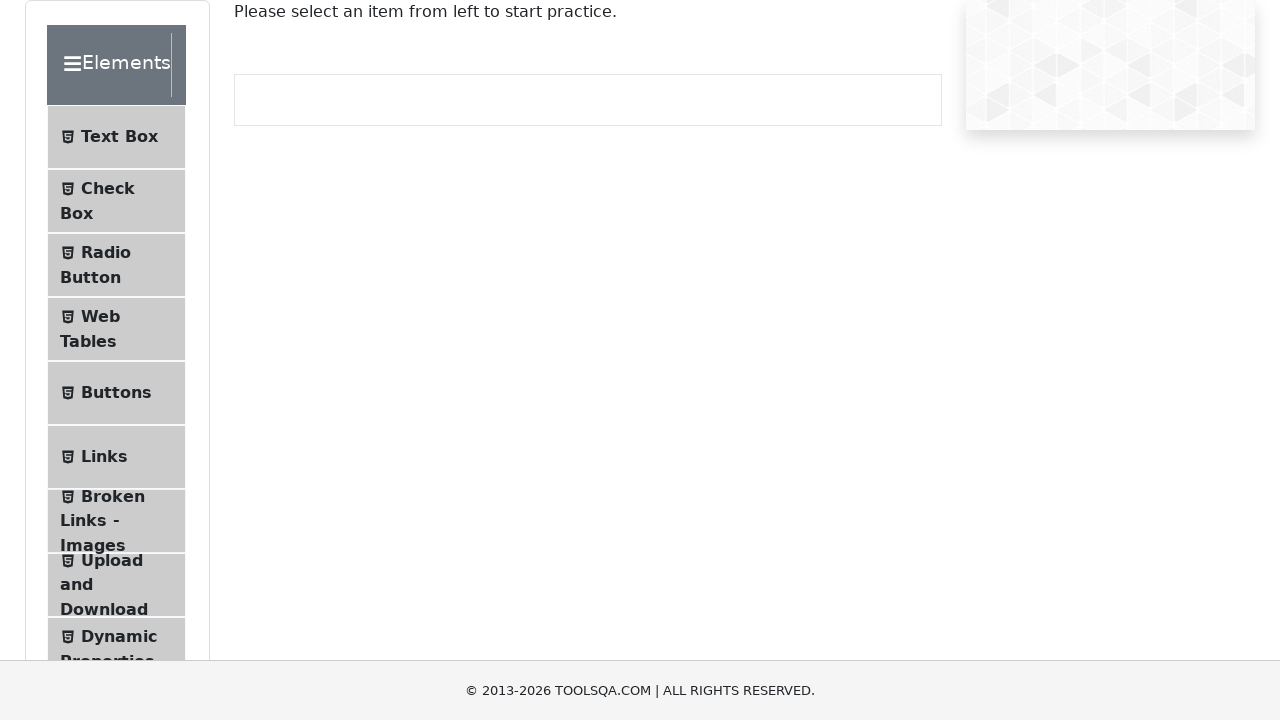

Clicked on Text Box menu item at (119, 137) on text=Text Box
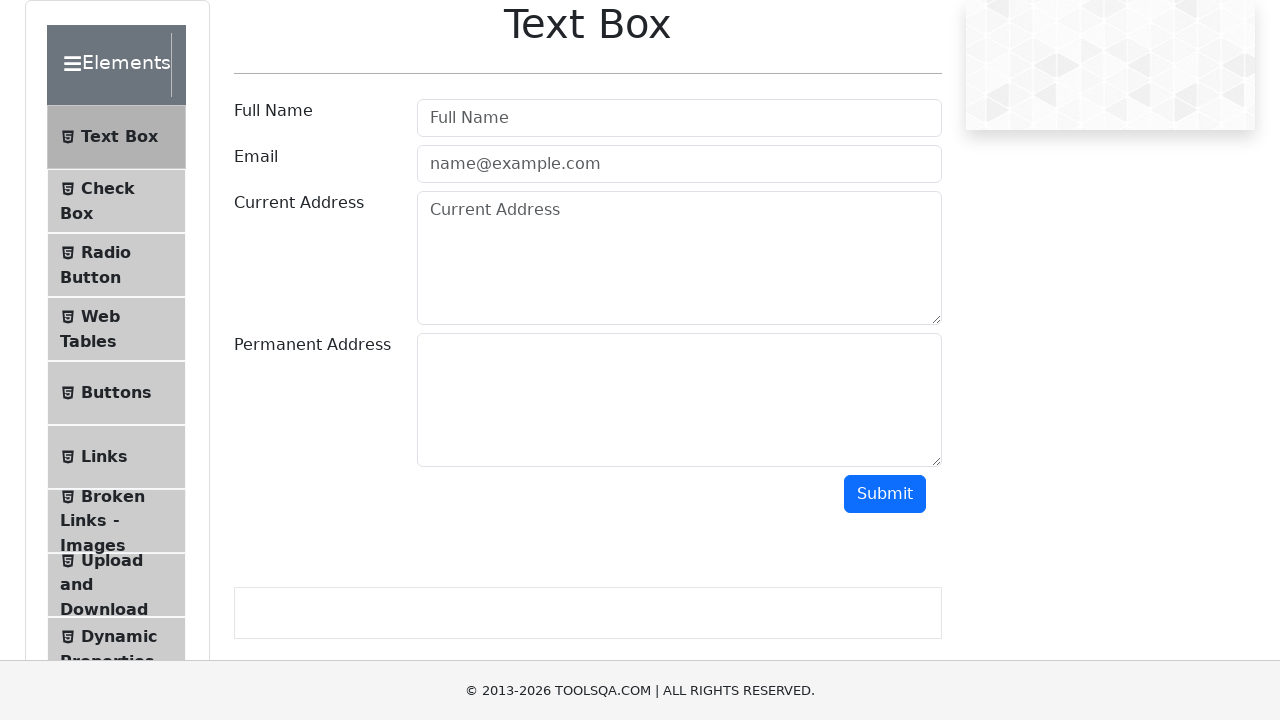

Filled Full Name field with 'Juan Cruz' on #userName
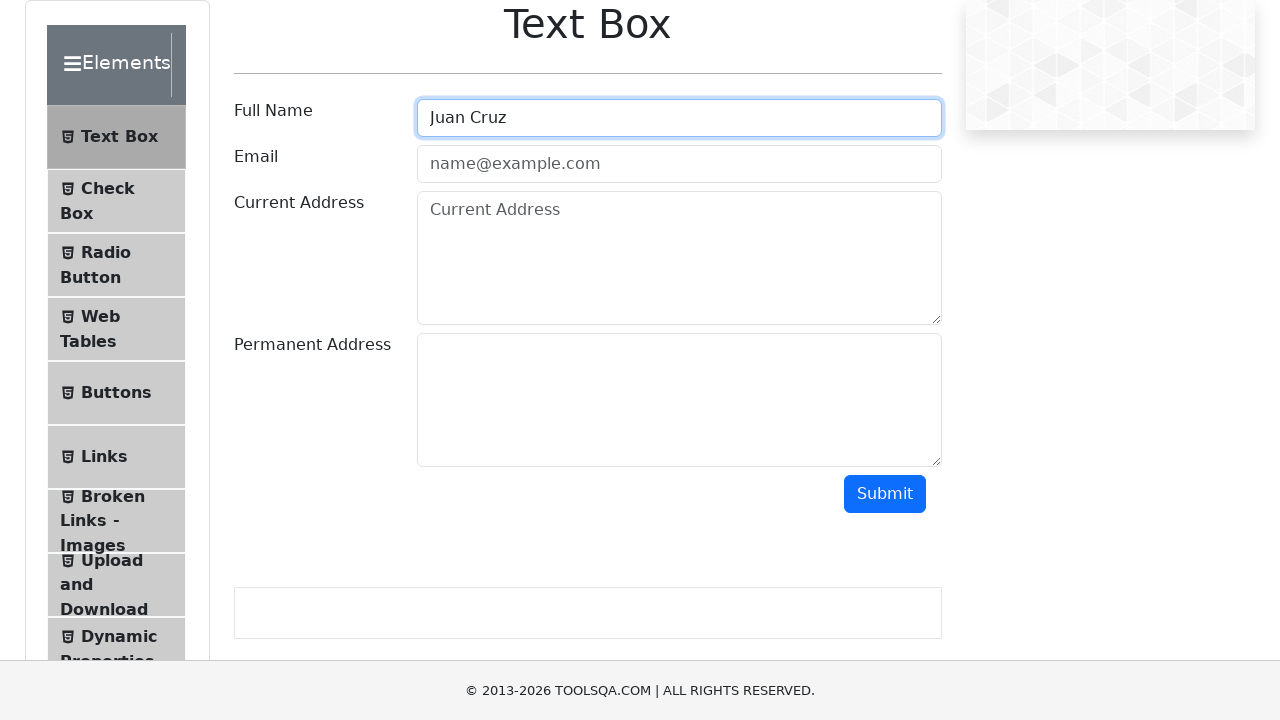

Filled Email field with 'juancmouhape@gmail.com' on #userEmail
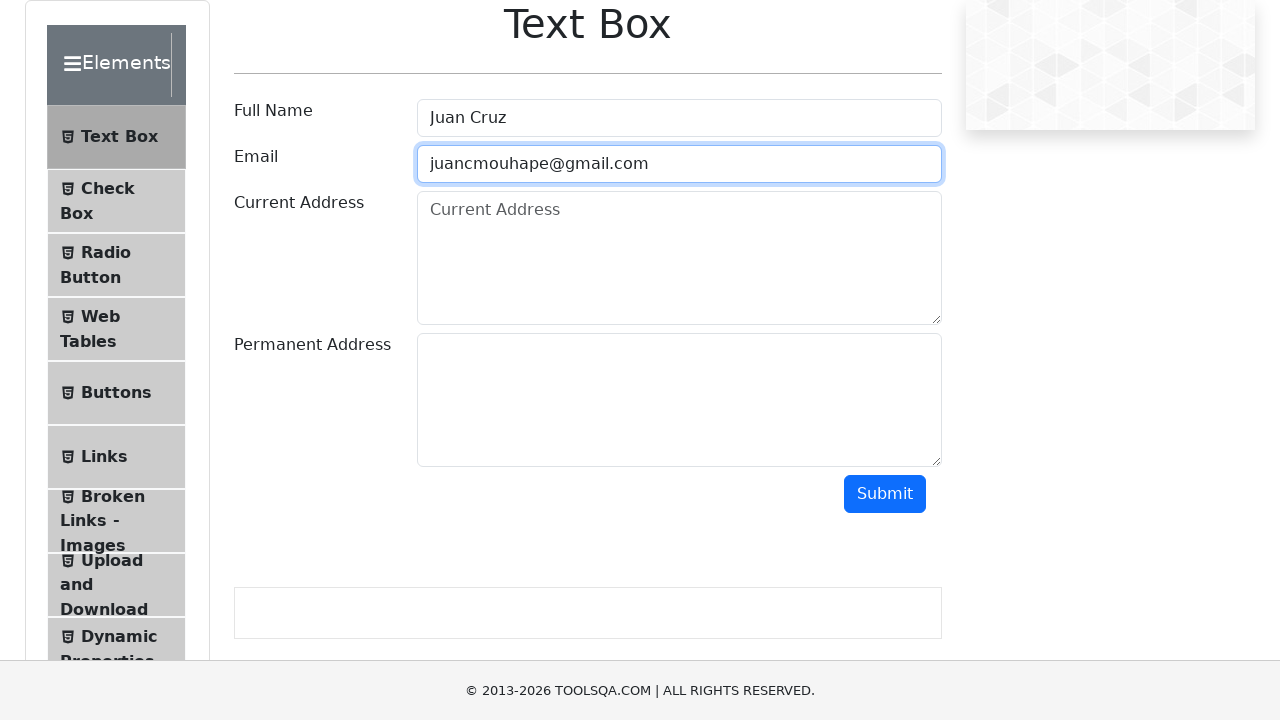

Filled Current Address field with 'direccion_uno' on #currentAddress
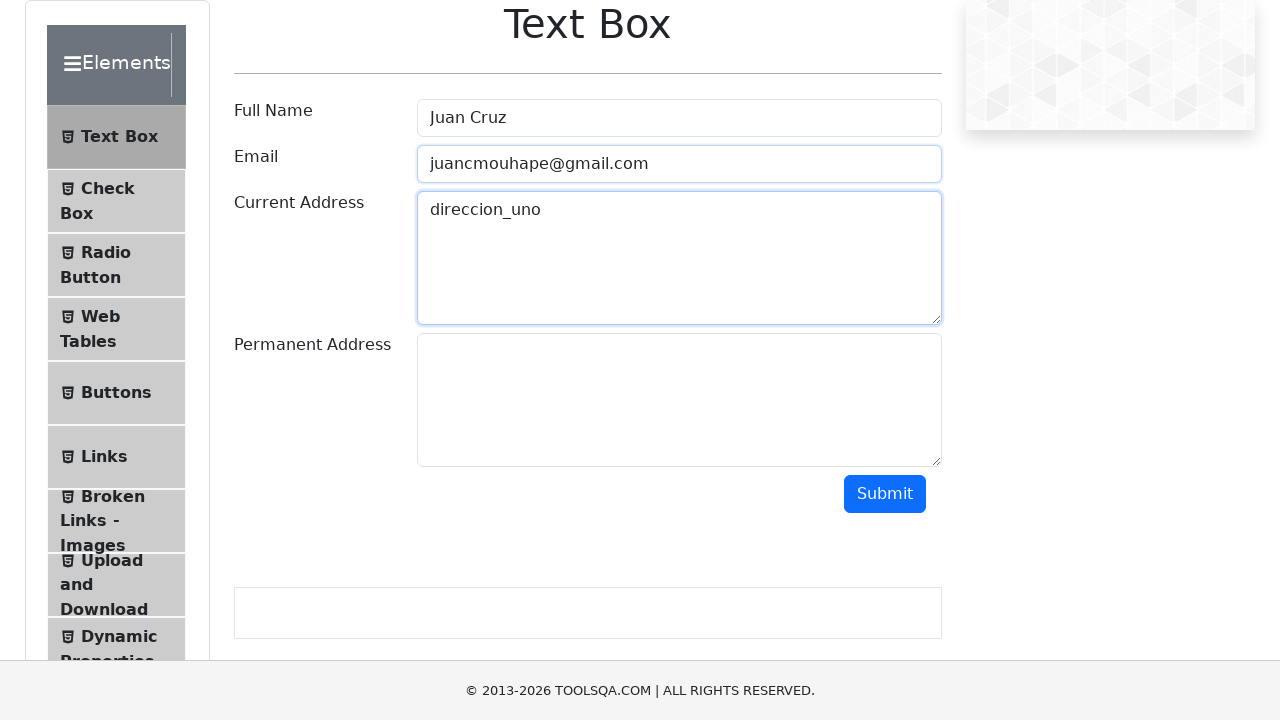

Filled Permanent Address field with 'direccion_dos' on #permanentAddress
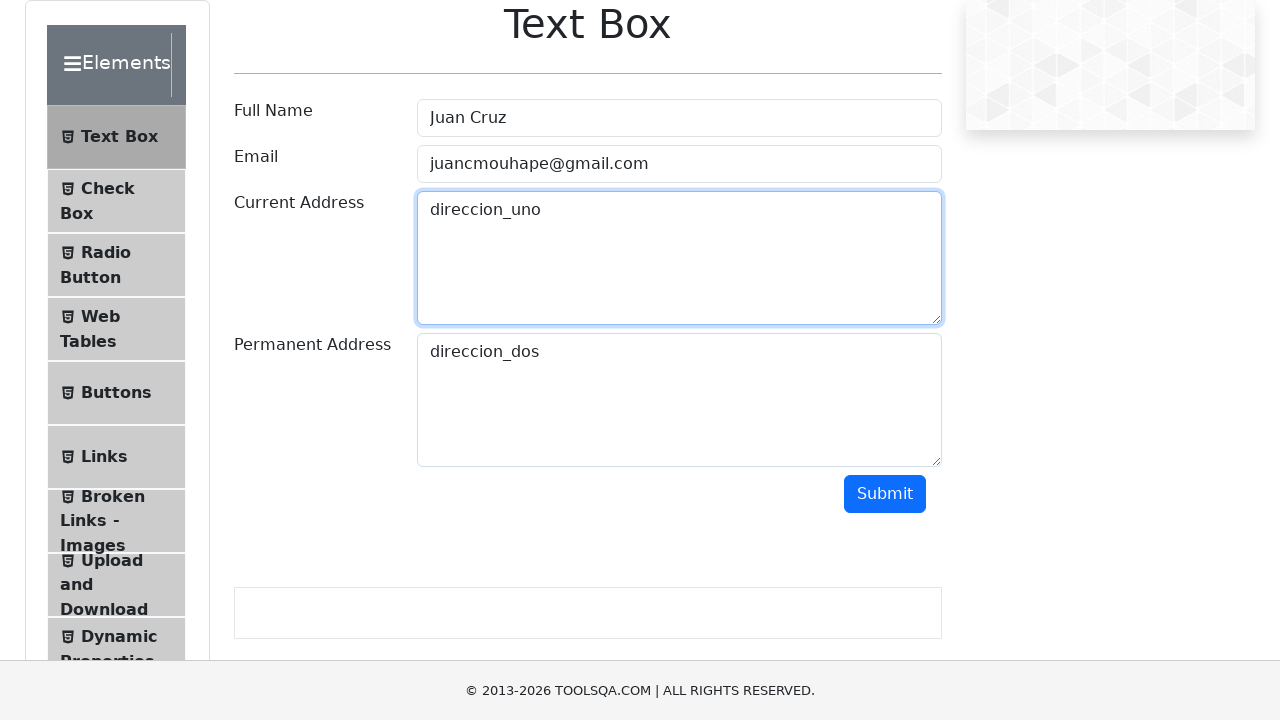

Scrolled down to view Submit button
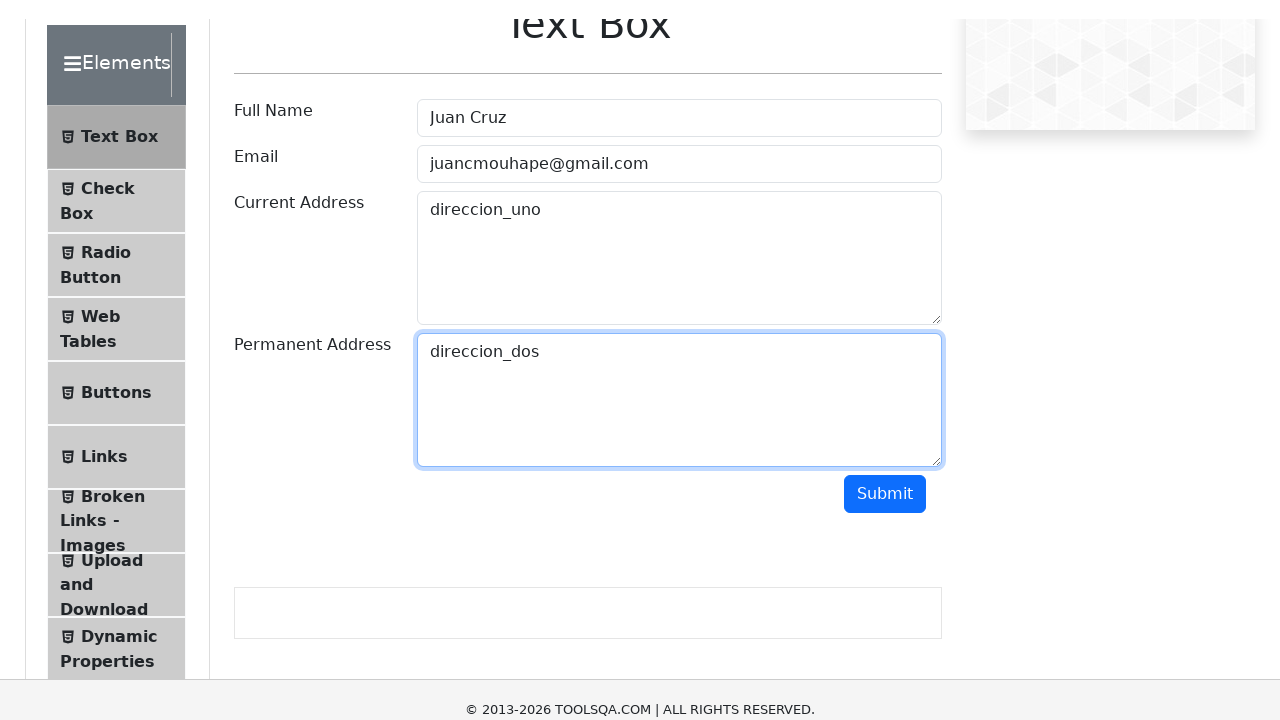

Clicked Submit button to submit the form at (885, 378) on #submit
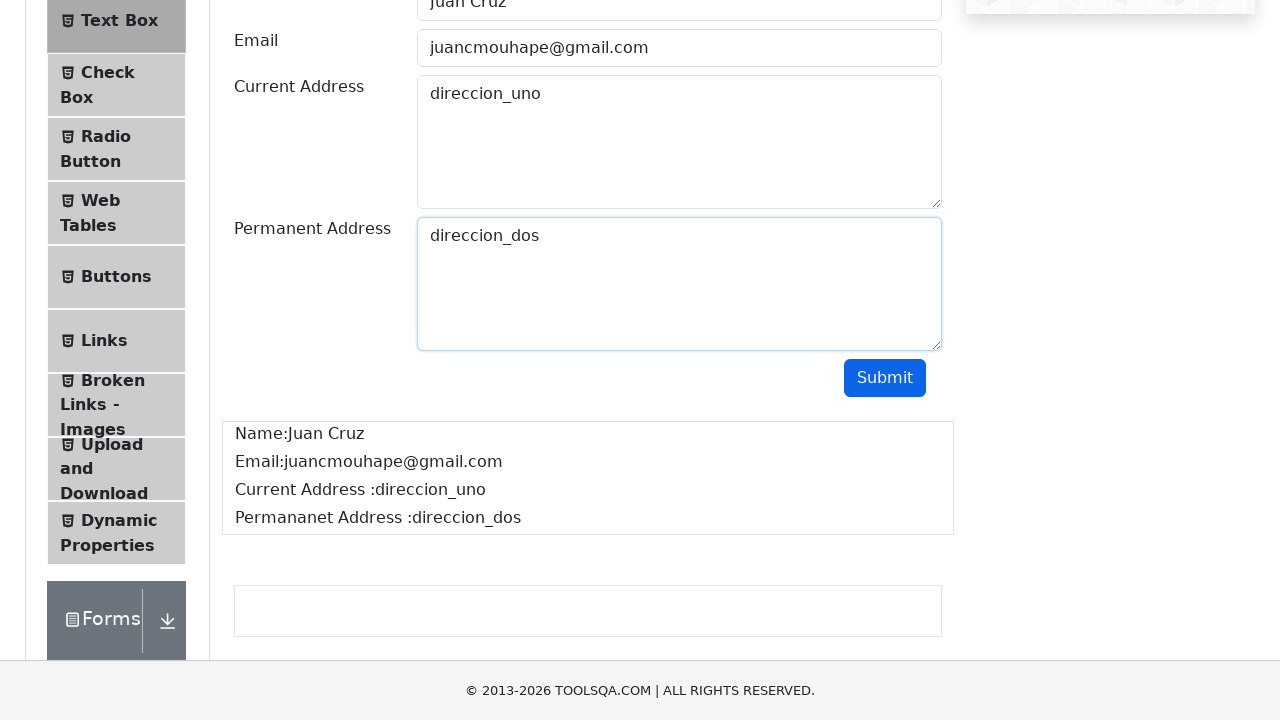

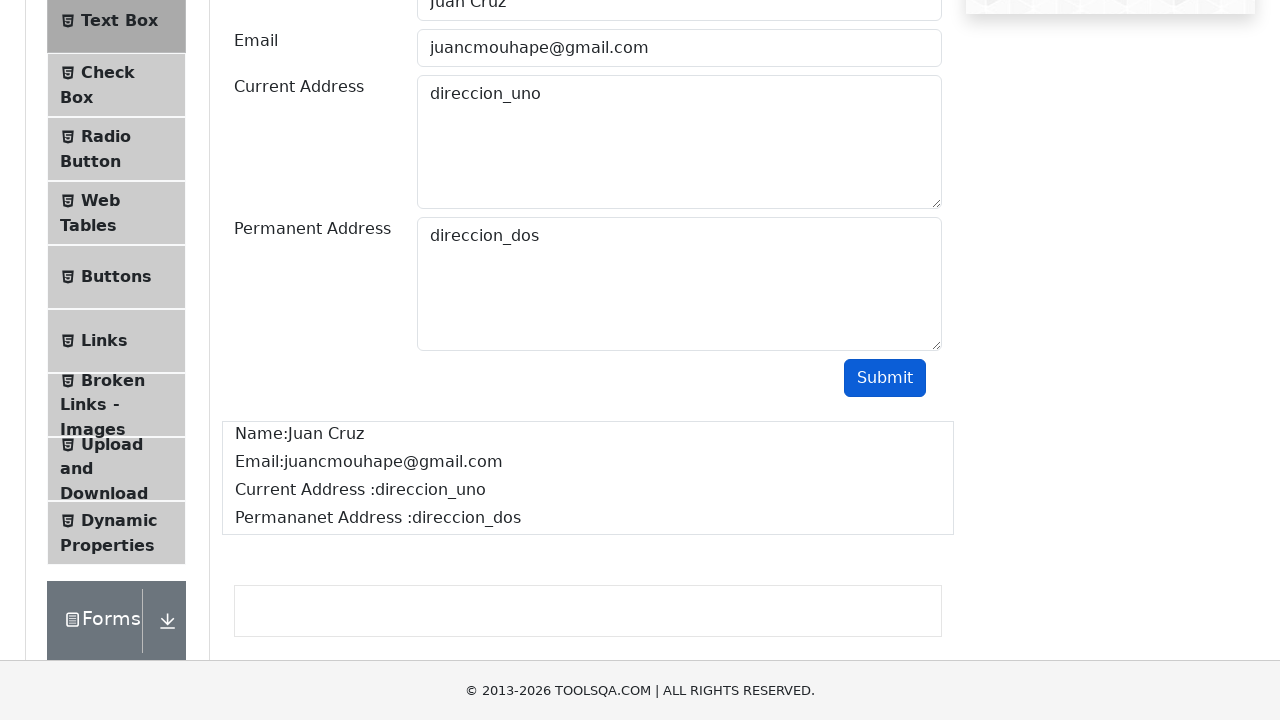